Tests a web form page by filling email and age fields, clicking submit buttons, toggling checkboxes, and interacting with various dropdown/select elements including multi-select lists.

Starting URL: https://www.selenium.dev/selenium/web/formPage.html

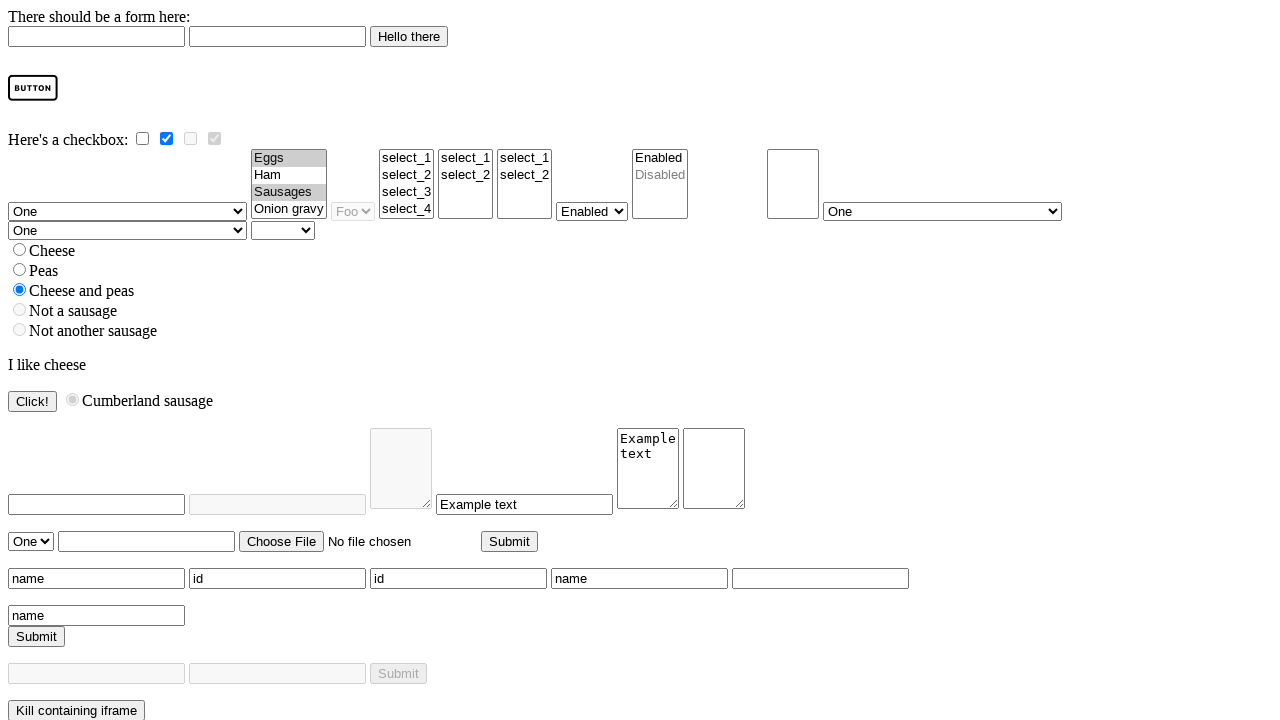

Filled email field with 'shawn@email.com' on #email
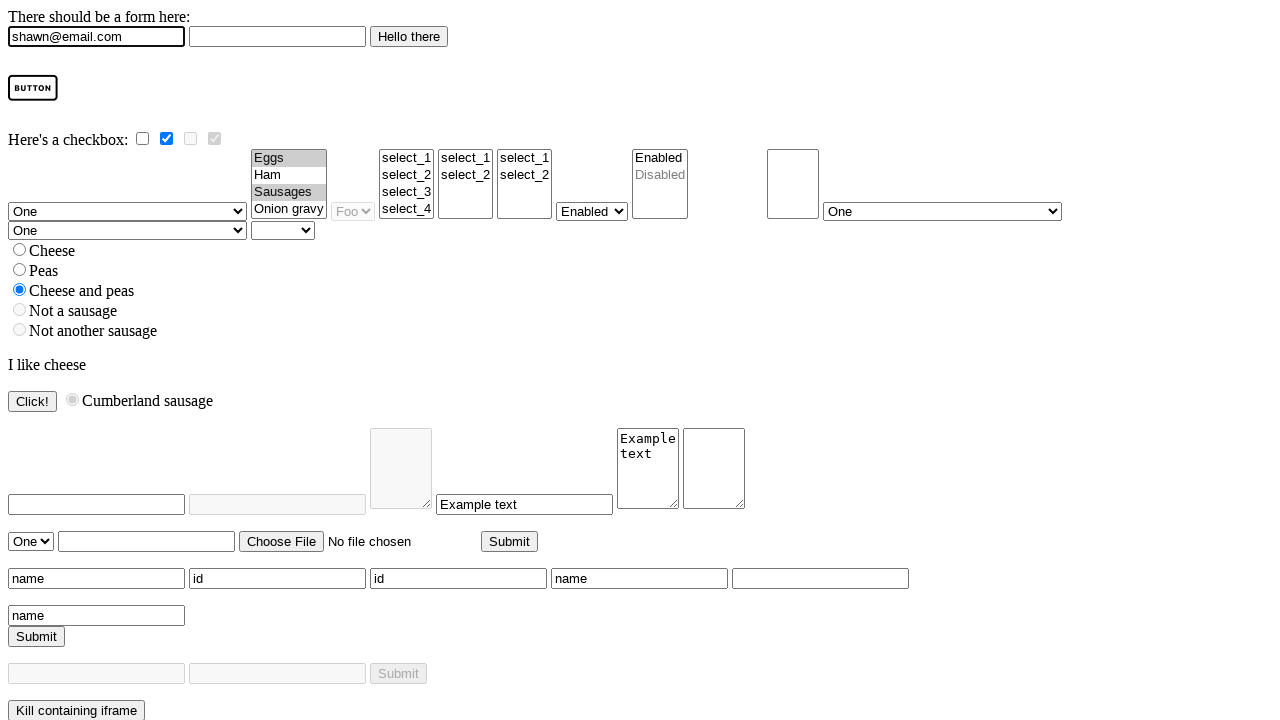

Filled age field with '21' on #age
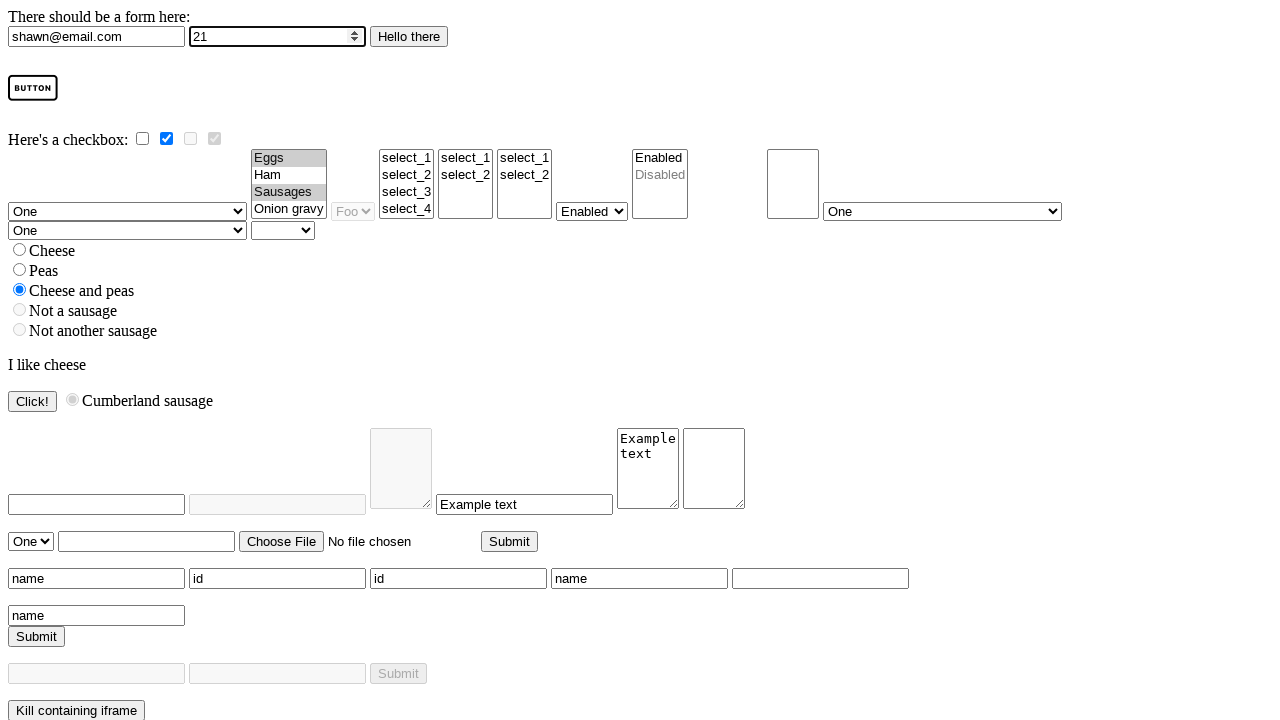

Clicked the submit button at (409, 36) on #submitButton
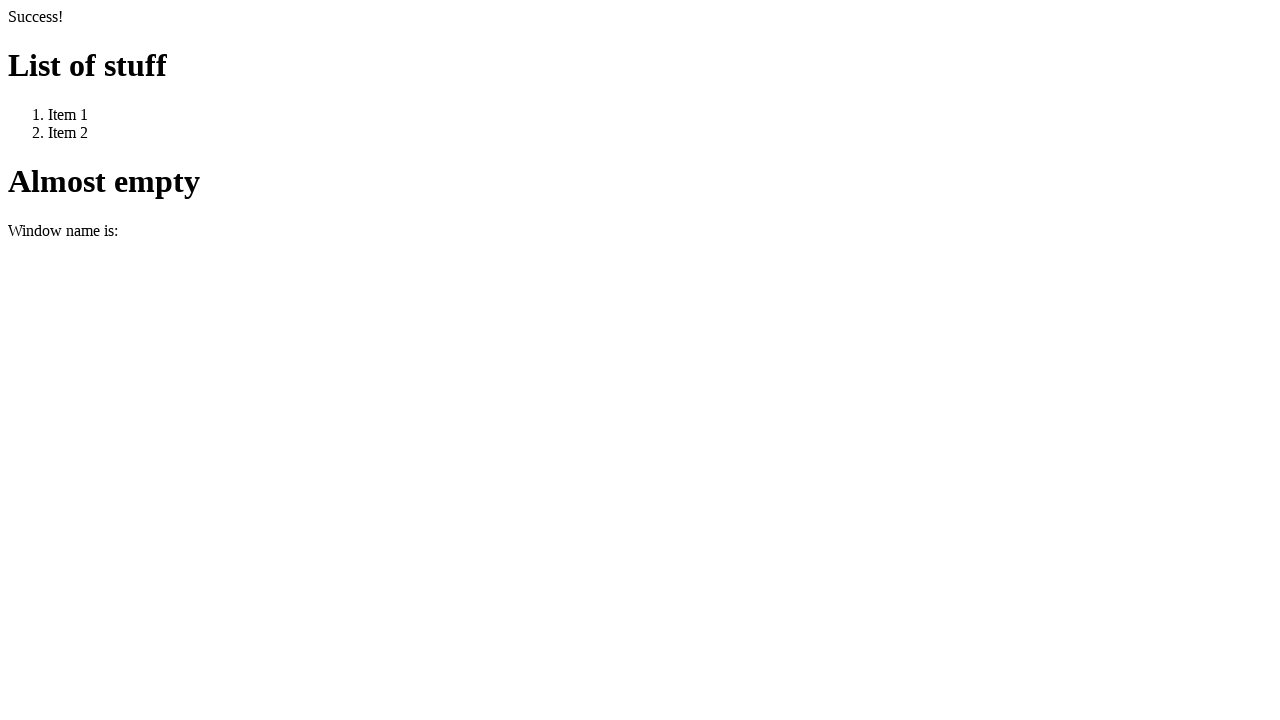

Waited for greeting element to appear after submit
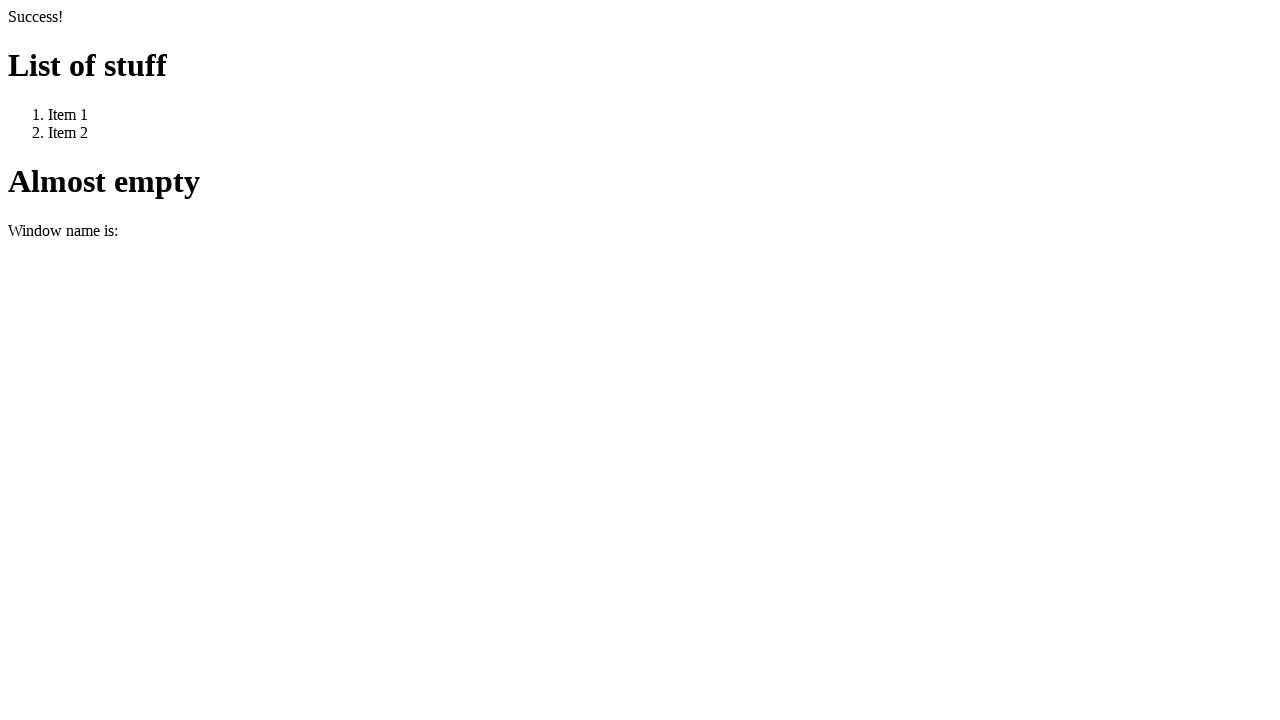

Navigated back to form page
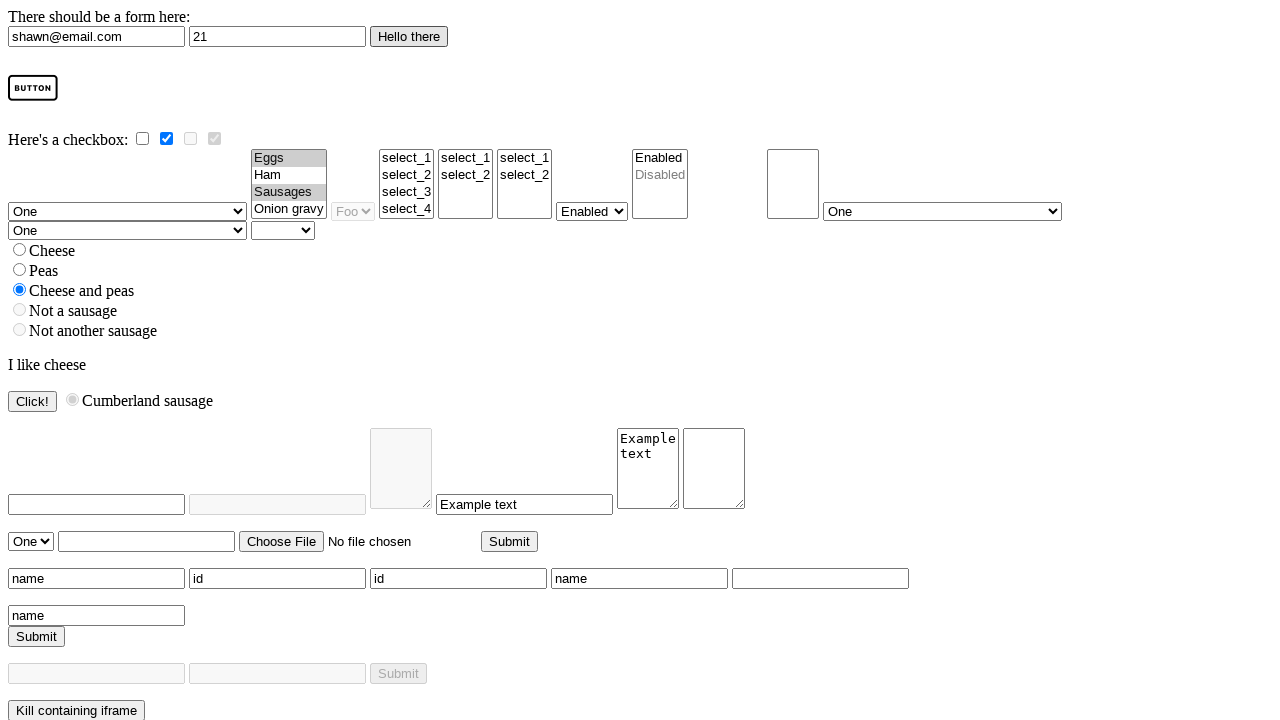

Clicked the image button at (33, 88) on #imageButton
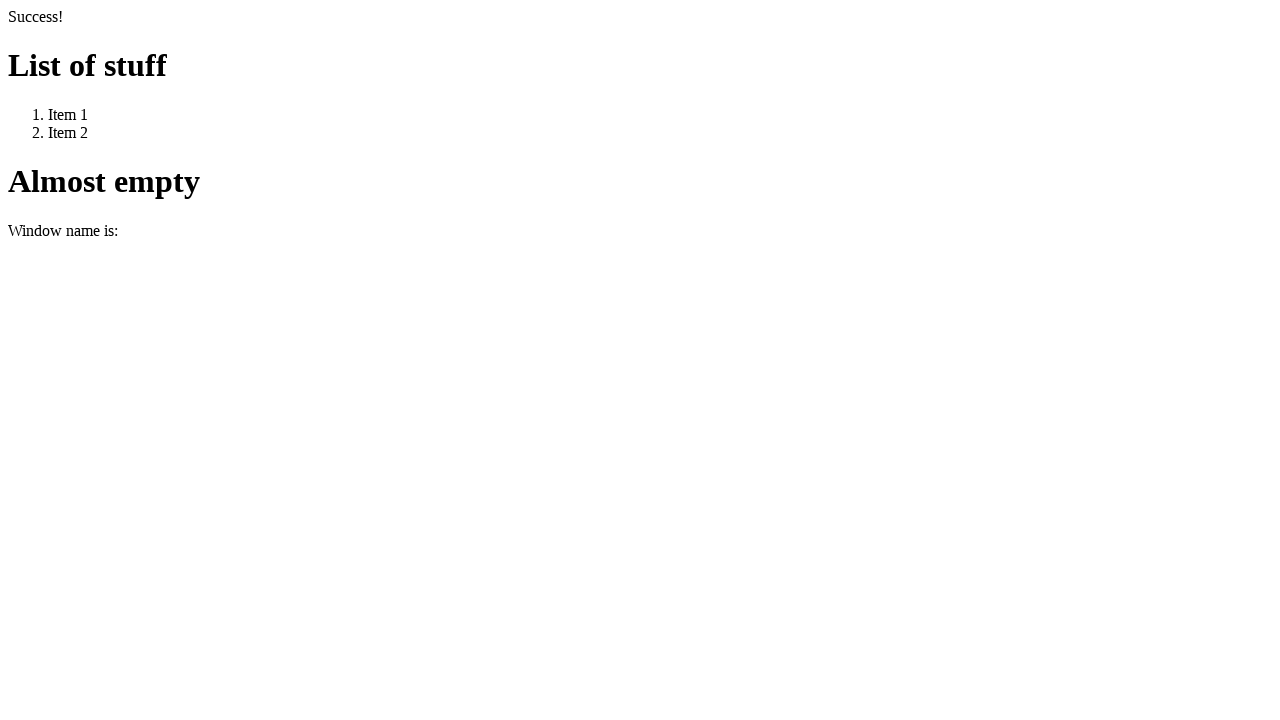

Waited for greeting element to appear after image button click
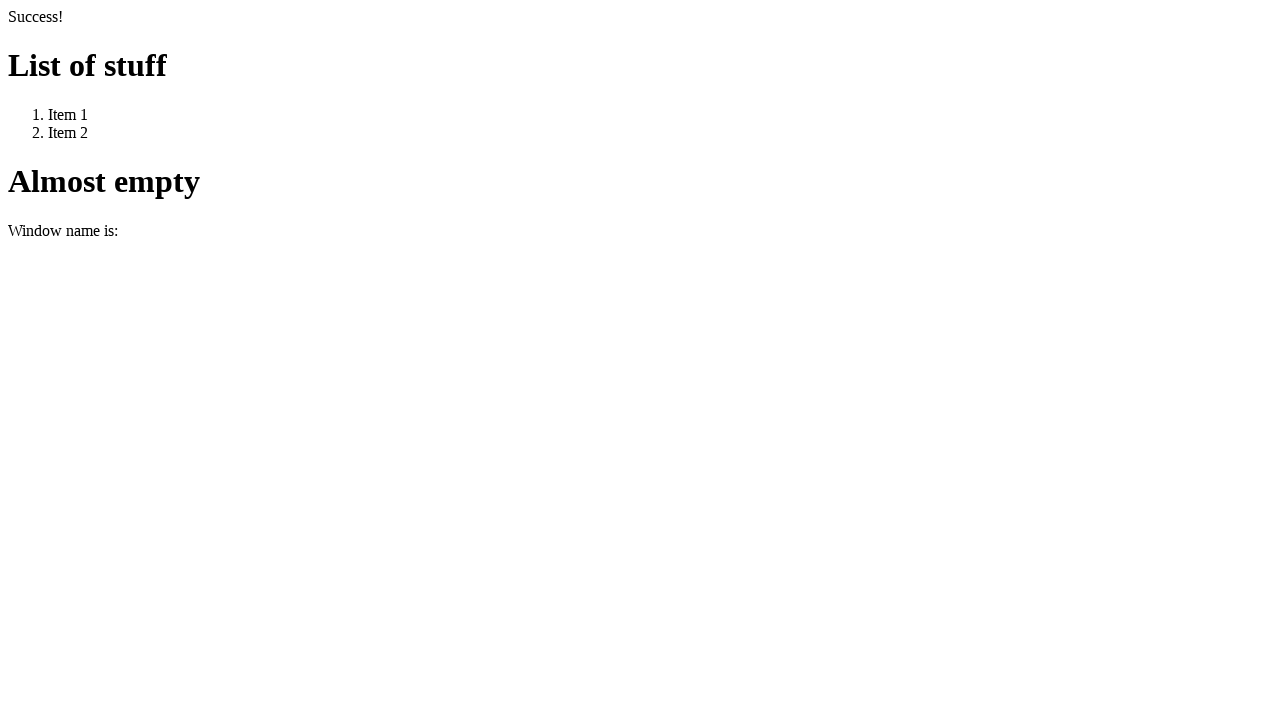

Navigated back to form page
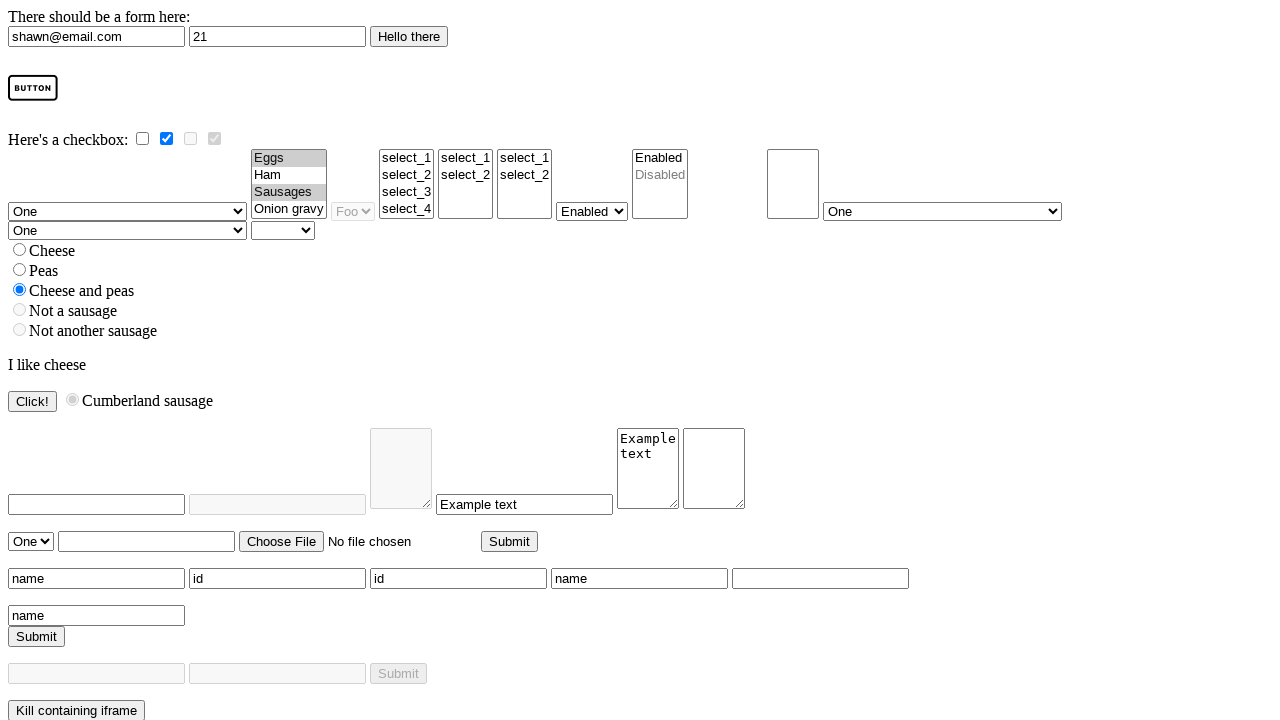

Clicked checkbox 1 to toggle it checked at (142, 138) on #checky
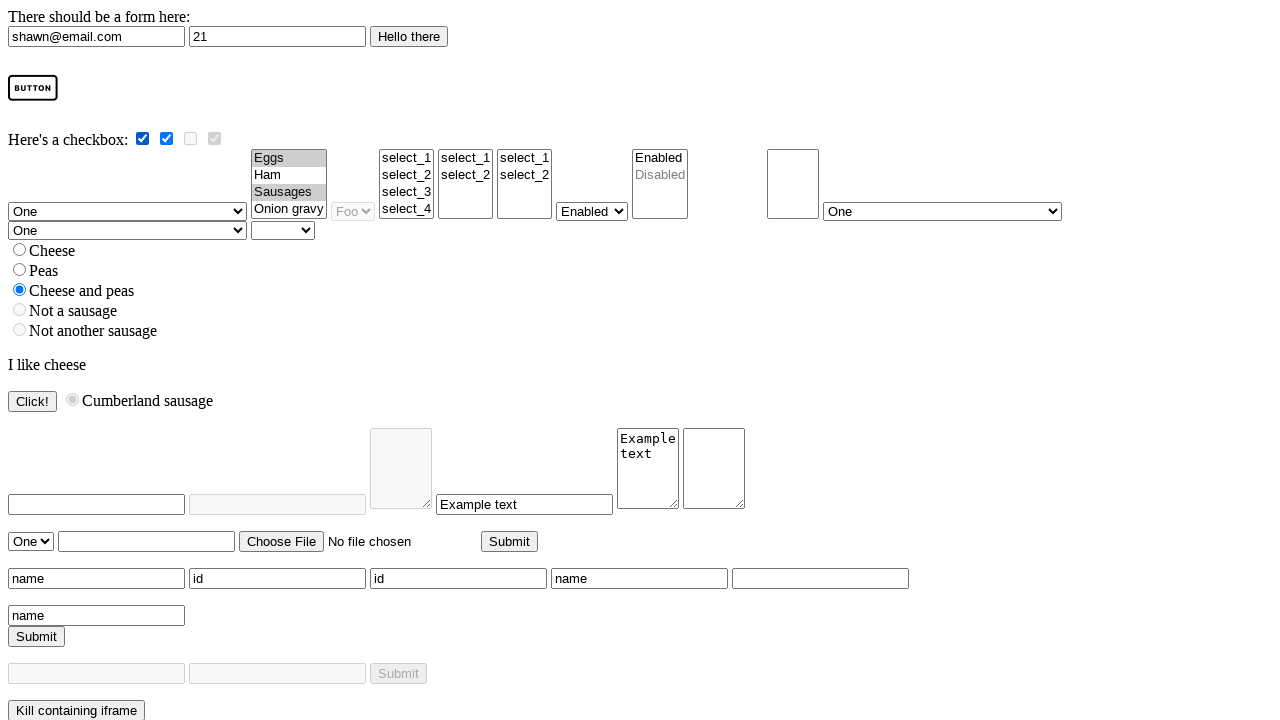

Clicked checkbox 2 to toggle it unchecked at (166, 138) on #checkedchecky
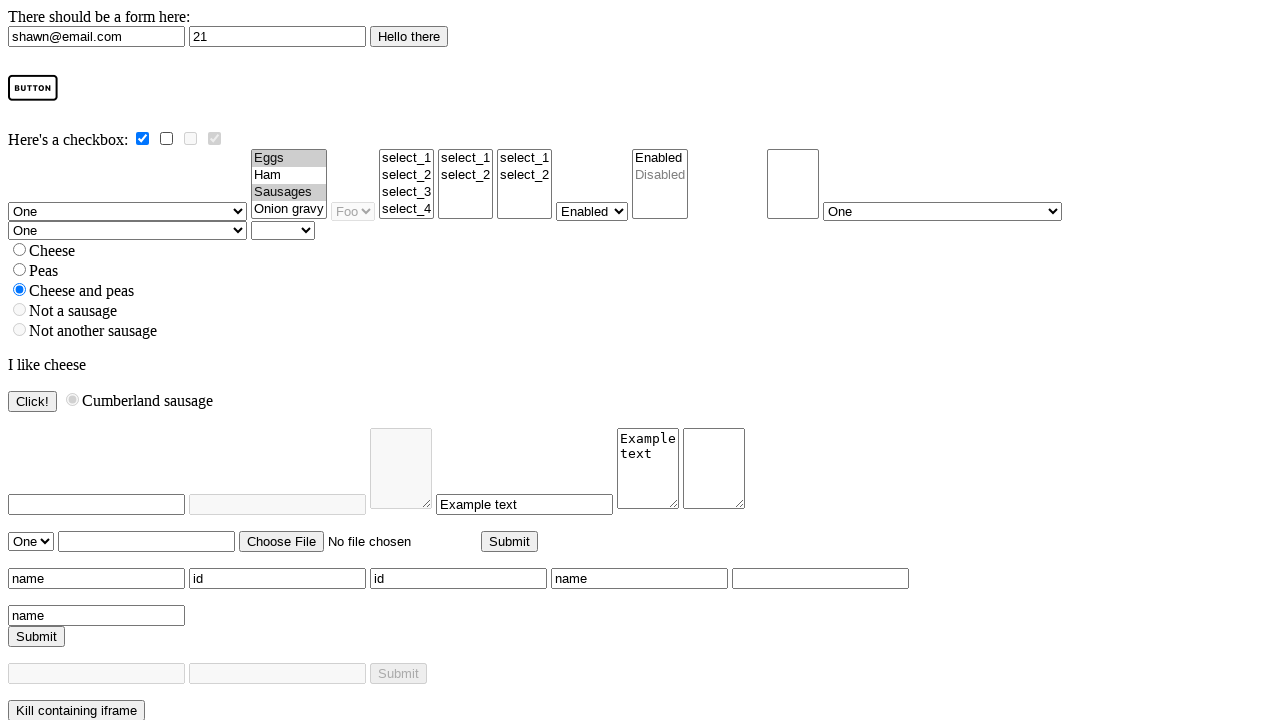

Selected third option (index 2) from selectomatic dropdown on select[name='selectomatic']
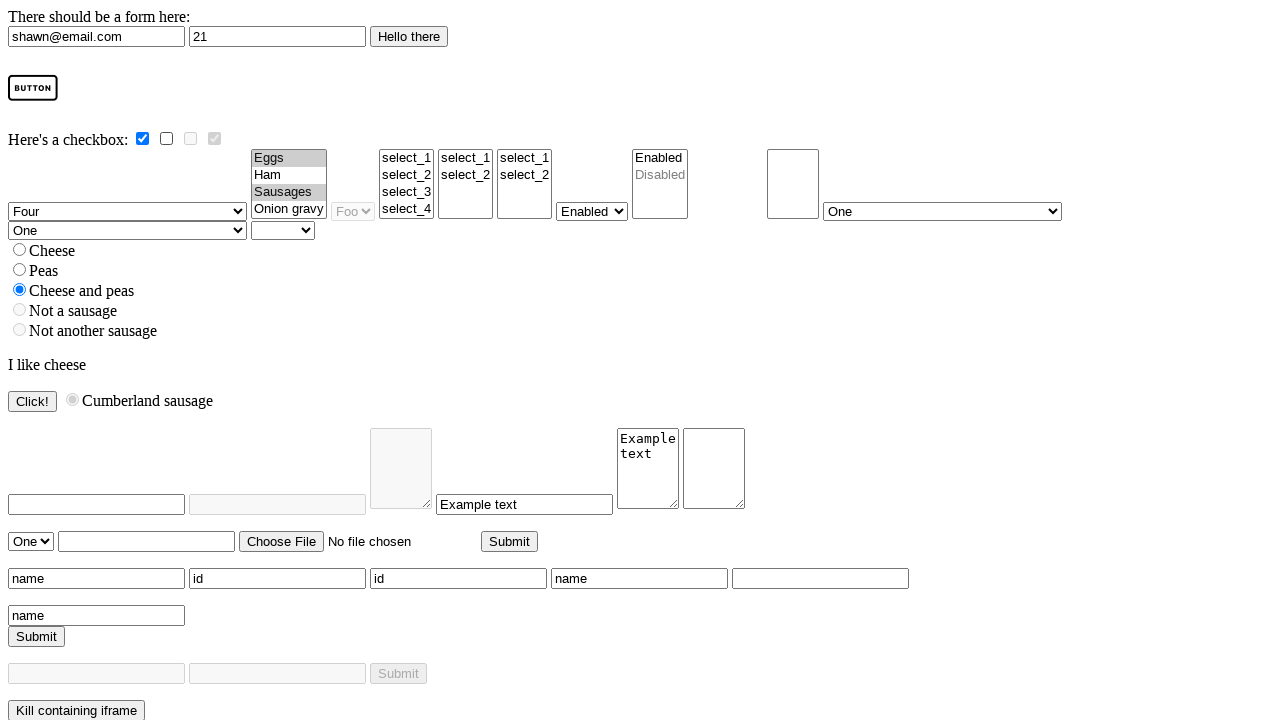

Selected option with value 'two' from selectomatic dropdown on select[name='selectomatic']
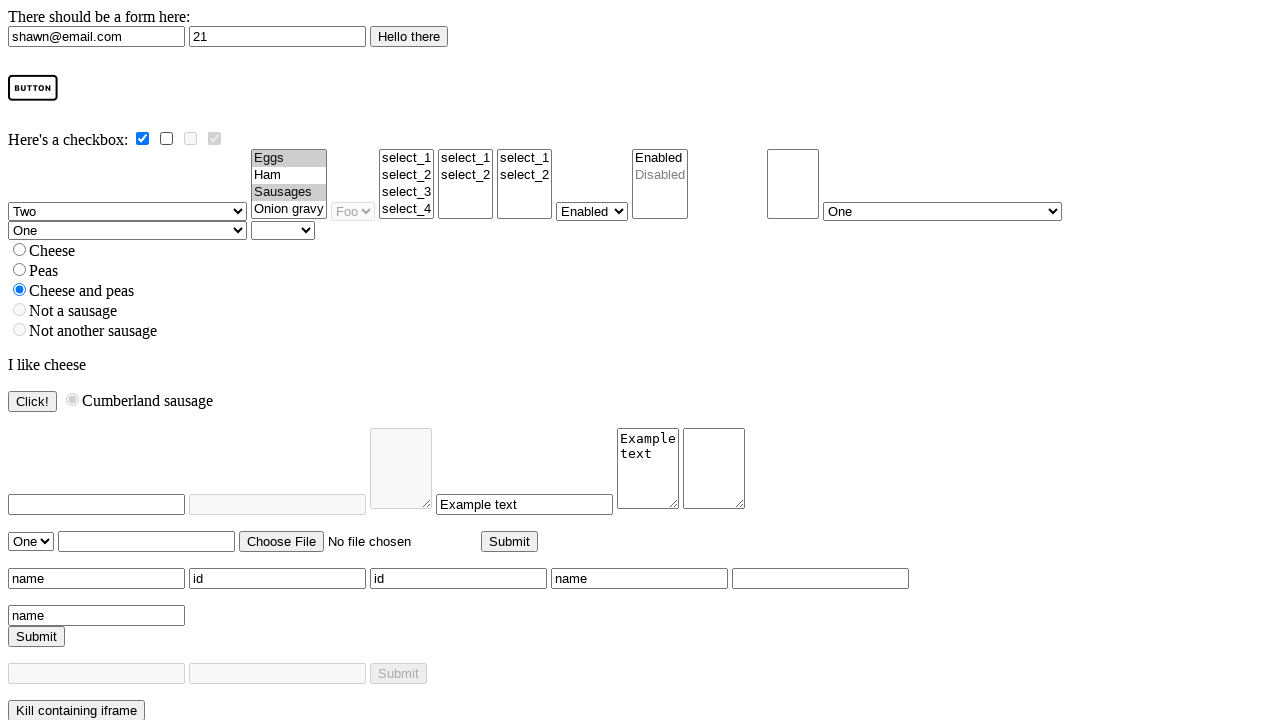

Selected first two options (indices 0, 1) from multi-select listbox on select[name='multi']
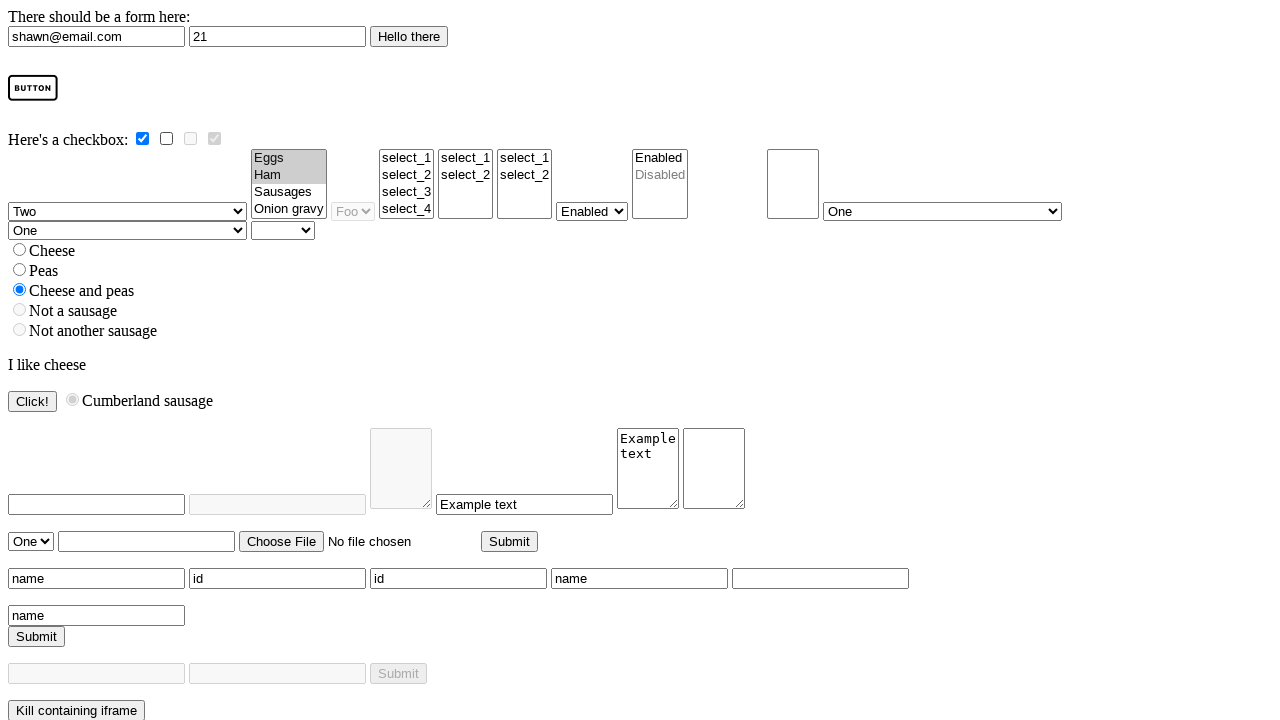

Selected first option (index 0) from select_empty_multiple listbox on select[name='select_empty_multiple']
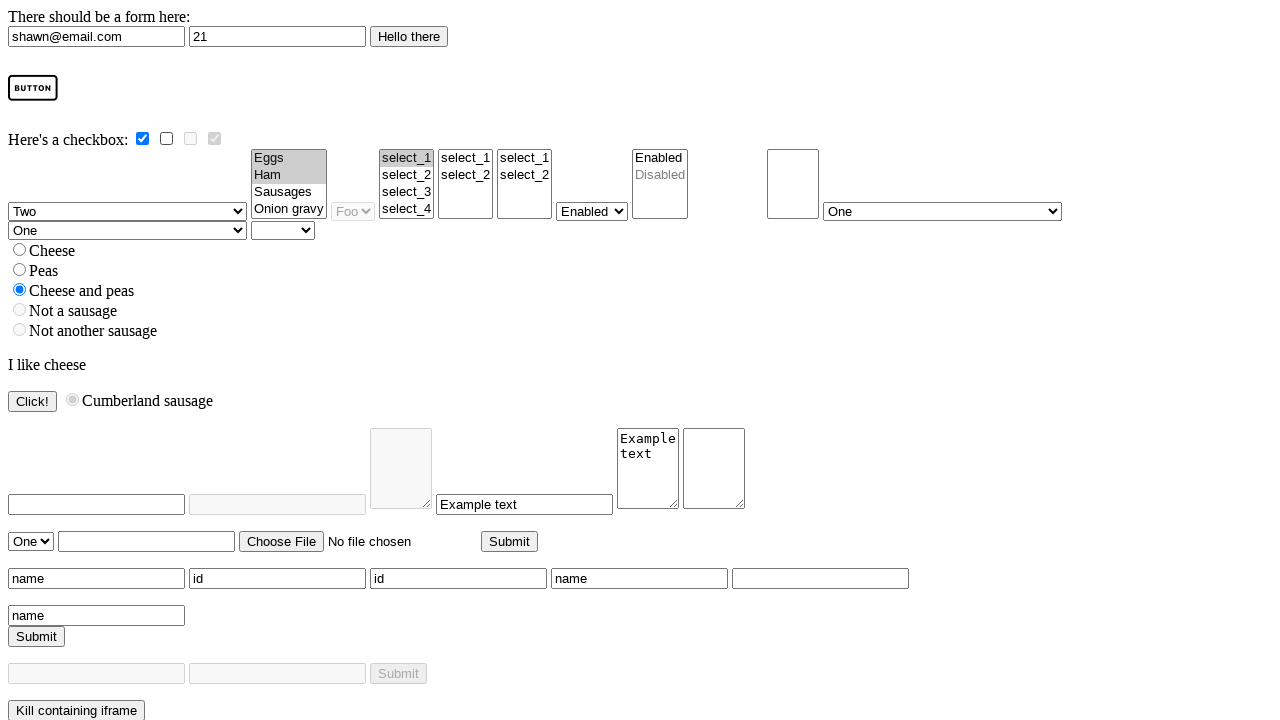

Selected first two options (indices 0, 1) from multi_true listbox on select[name='multi_true']
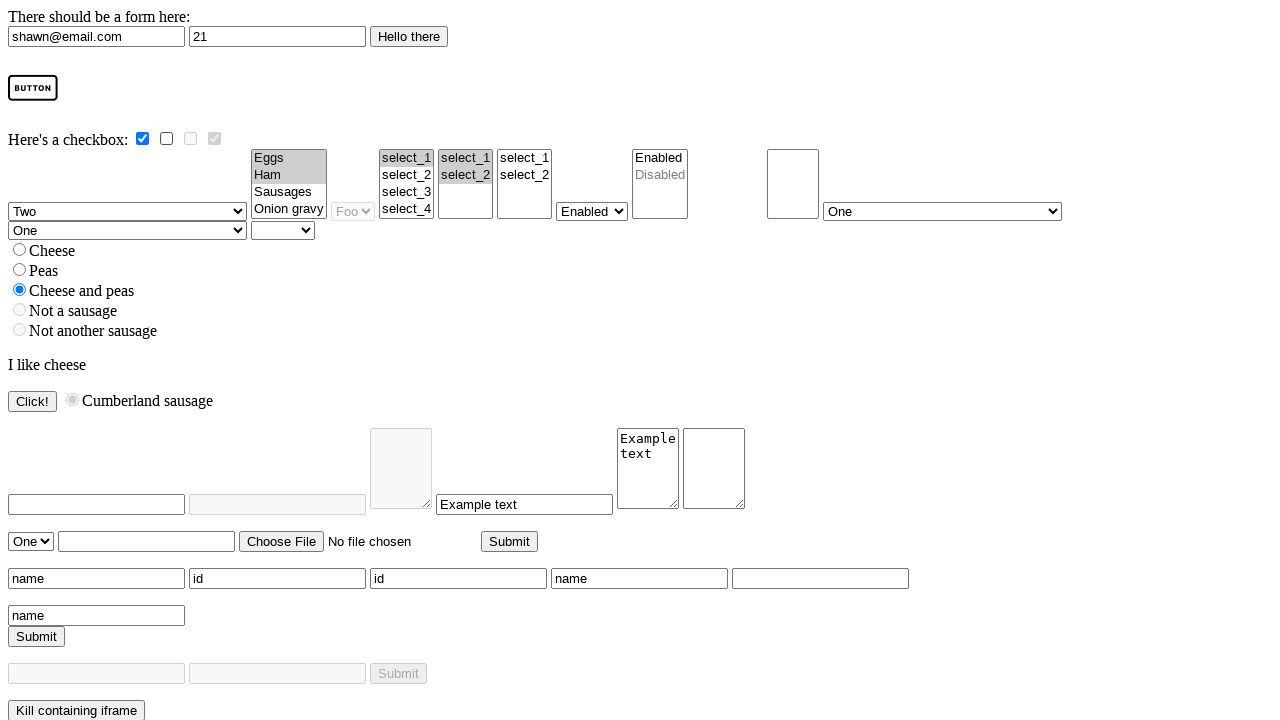

Selected first option (index 0) from multi_false listbox on select[name='multi_false']
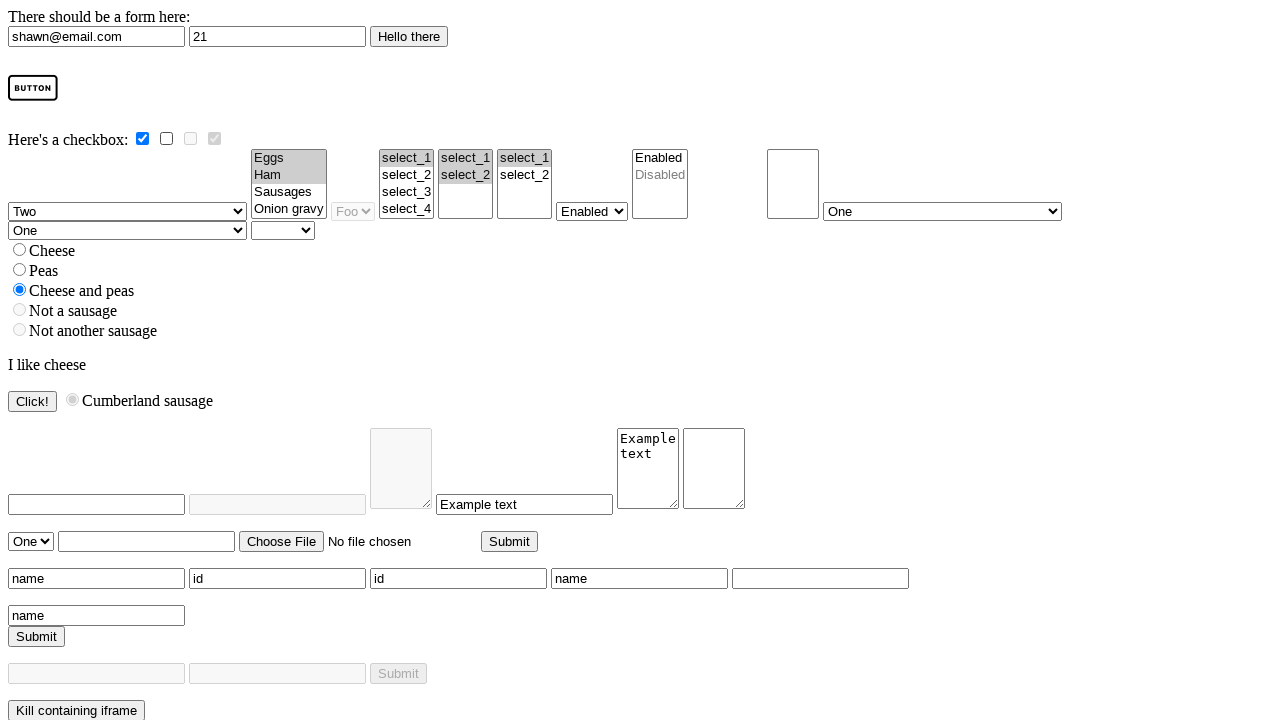

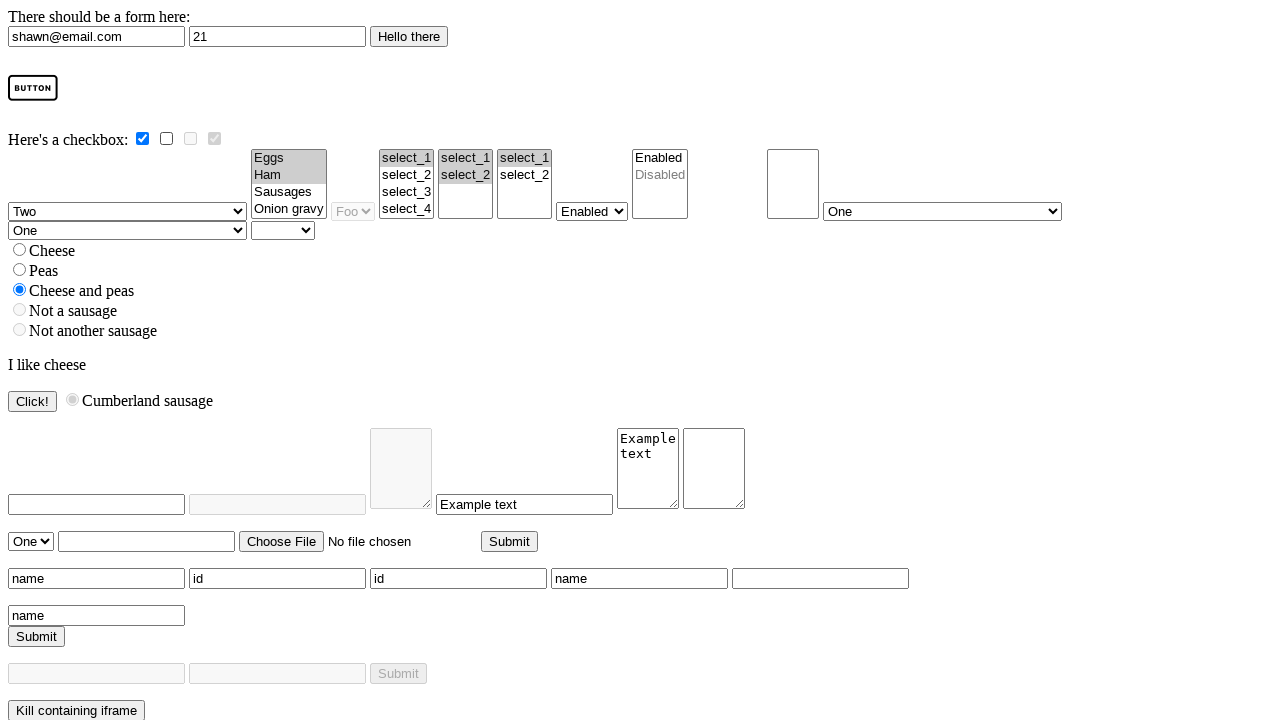